Tests JavaScript alert functionality by clicking the JS Alert button, verifying the alert text, and accepting it

Starting URL: https://the-internet.herokuapp.com/javascript_alerts

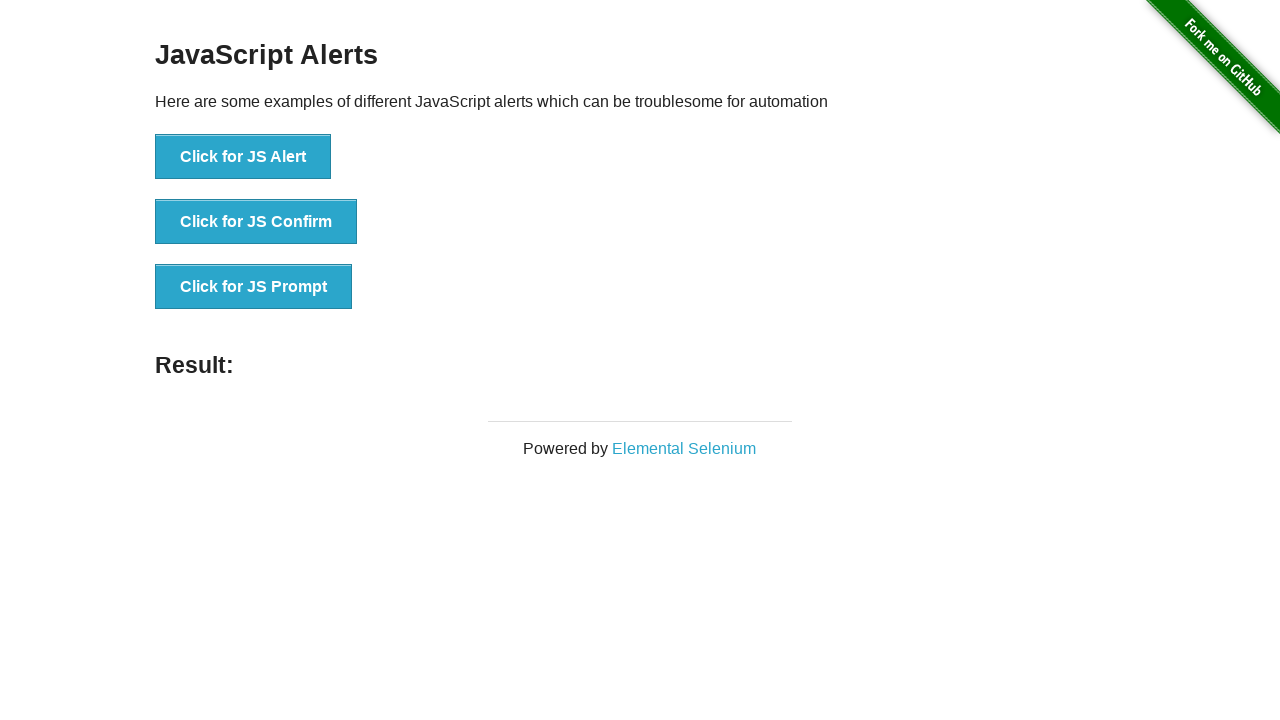

Clicked the JS Alert button at (243, 157) on button:text('Click for JS Alert')
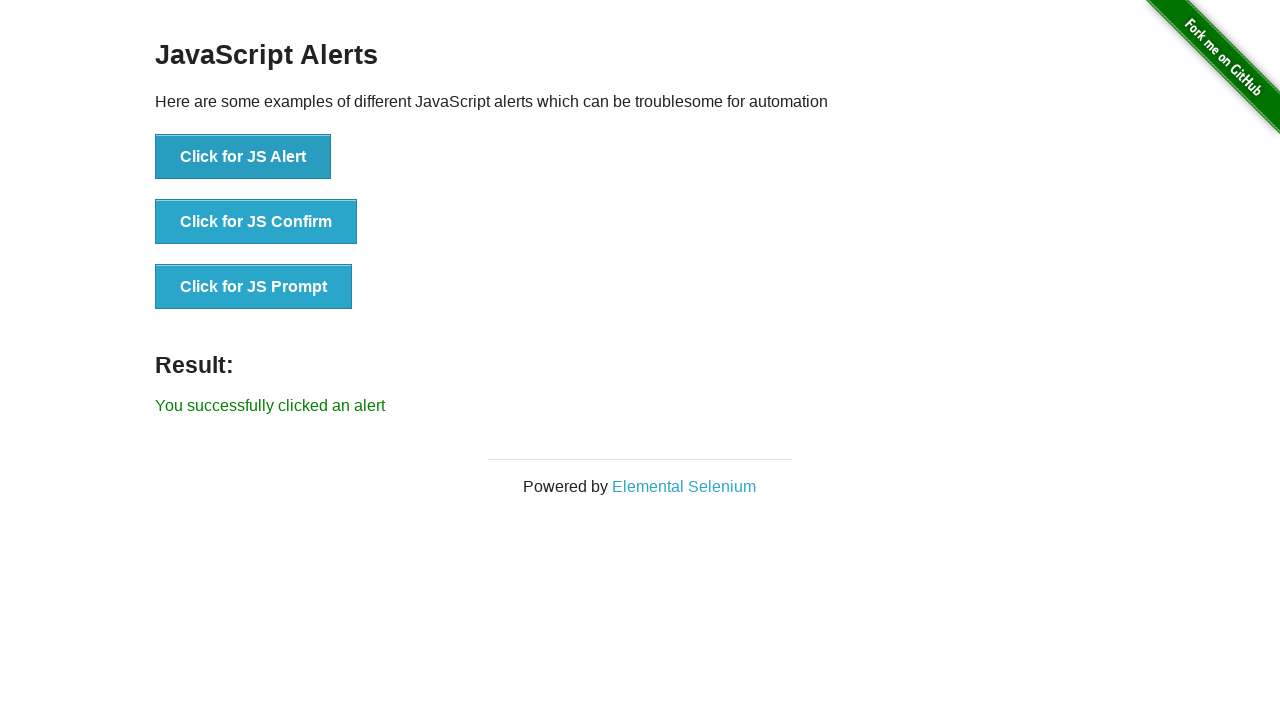

Set up dialog handler to accept alerts
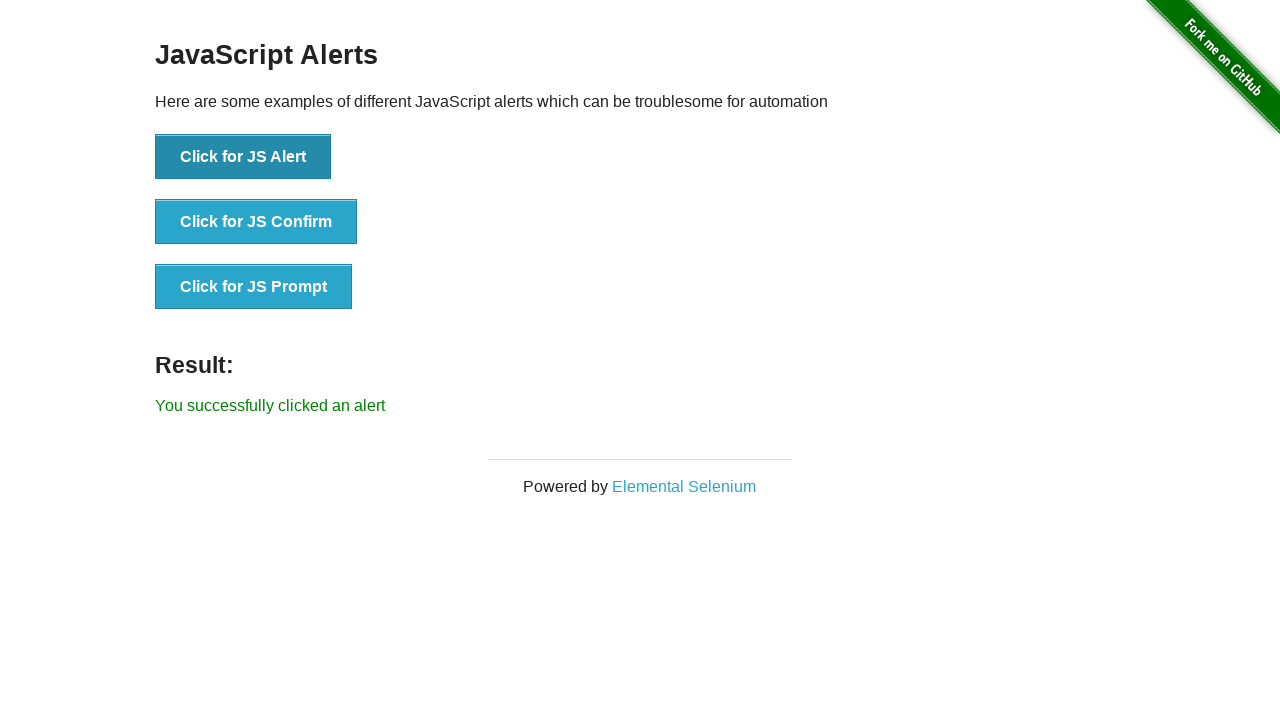

Waited for alert dialog to be processed
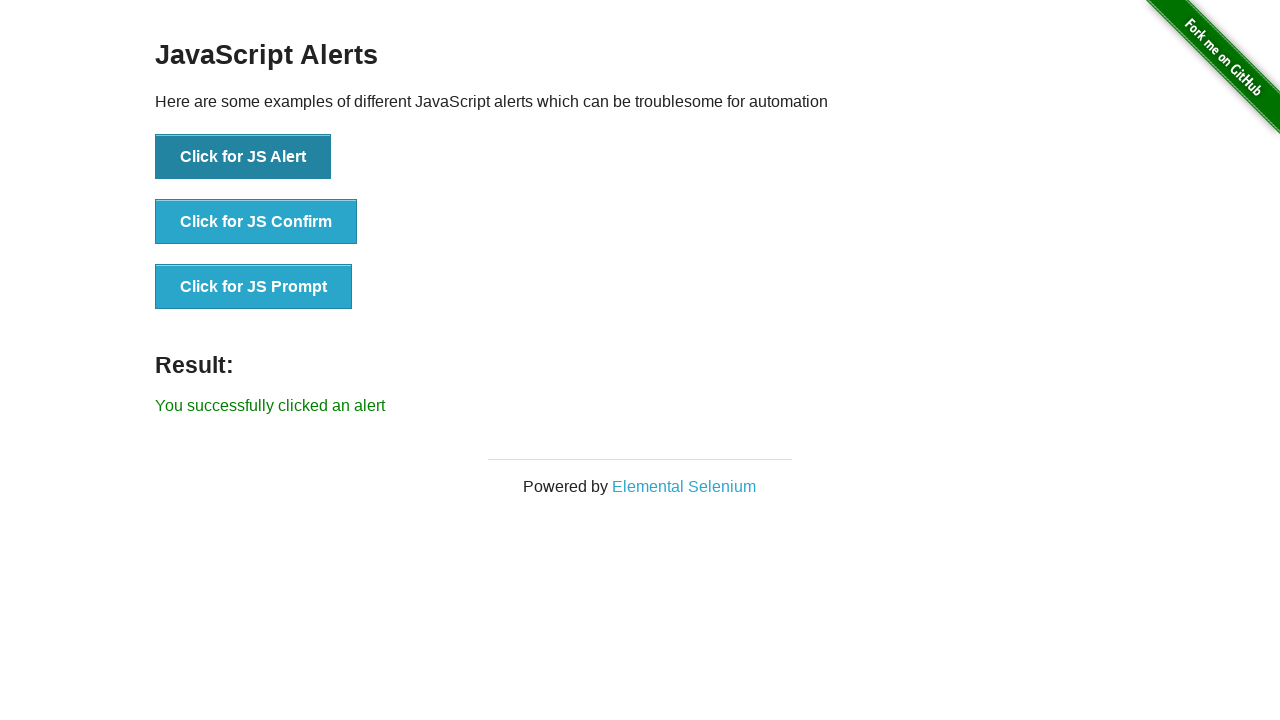

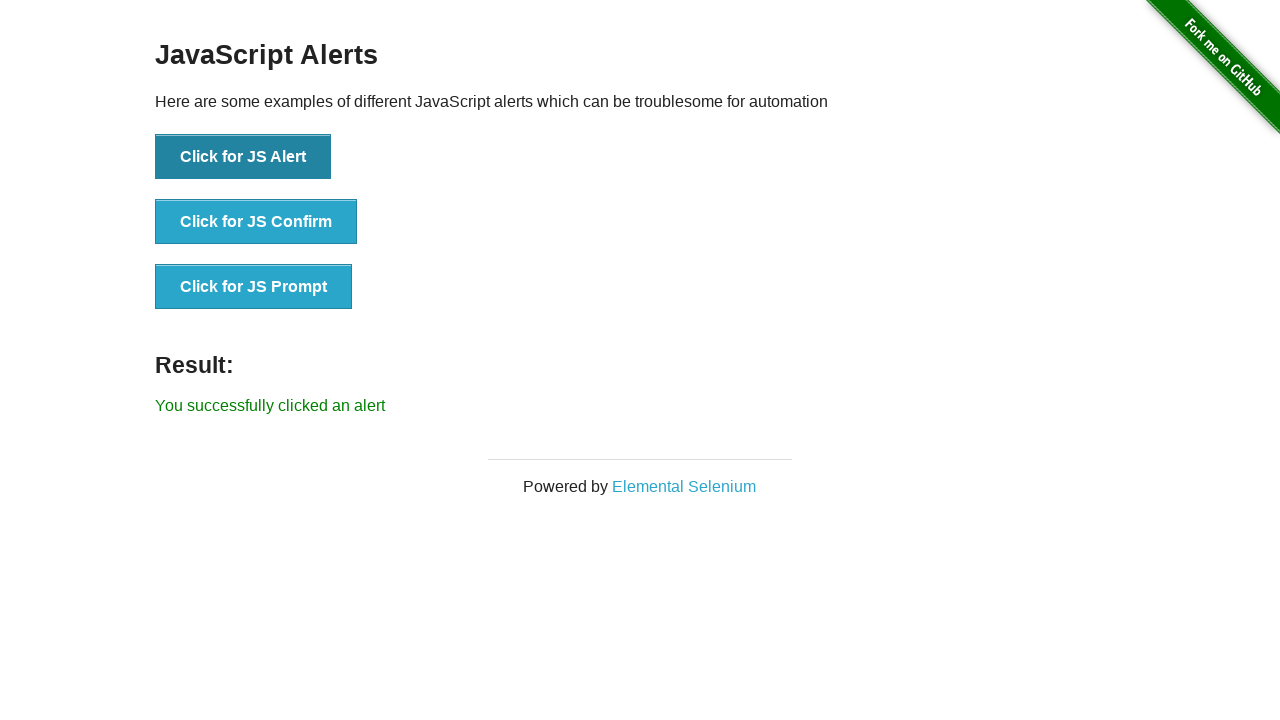